Tests table interactions on a practice automation site by verifying table structure (columns and rows count), and navigating through paginated table pages.

Starting URL: https://testautomationpractice.blogspot.com/

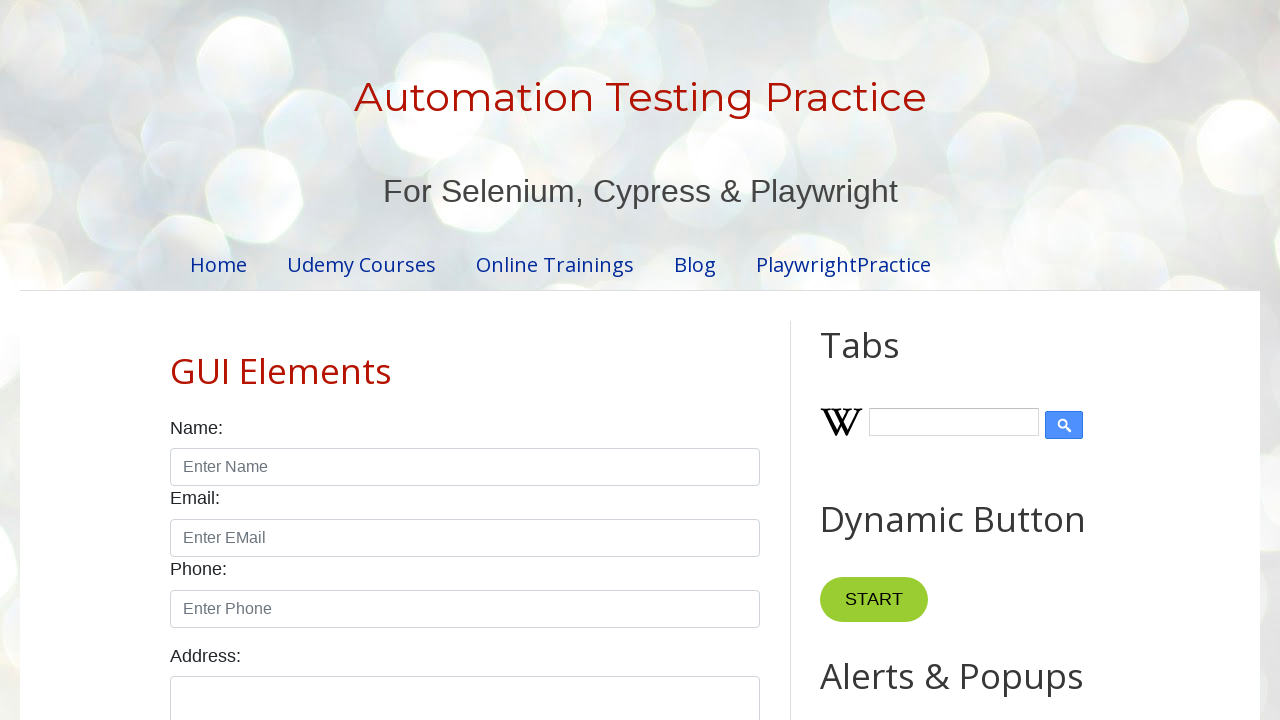

Product table is visible and loaded
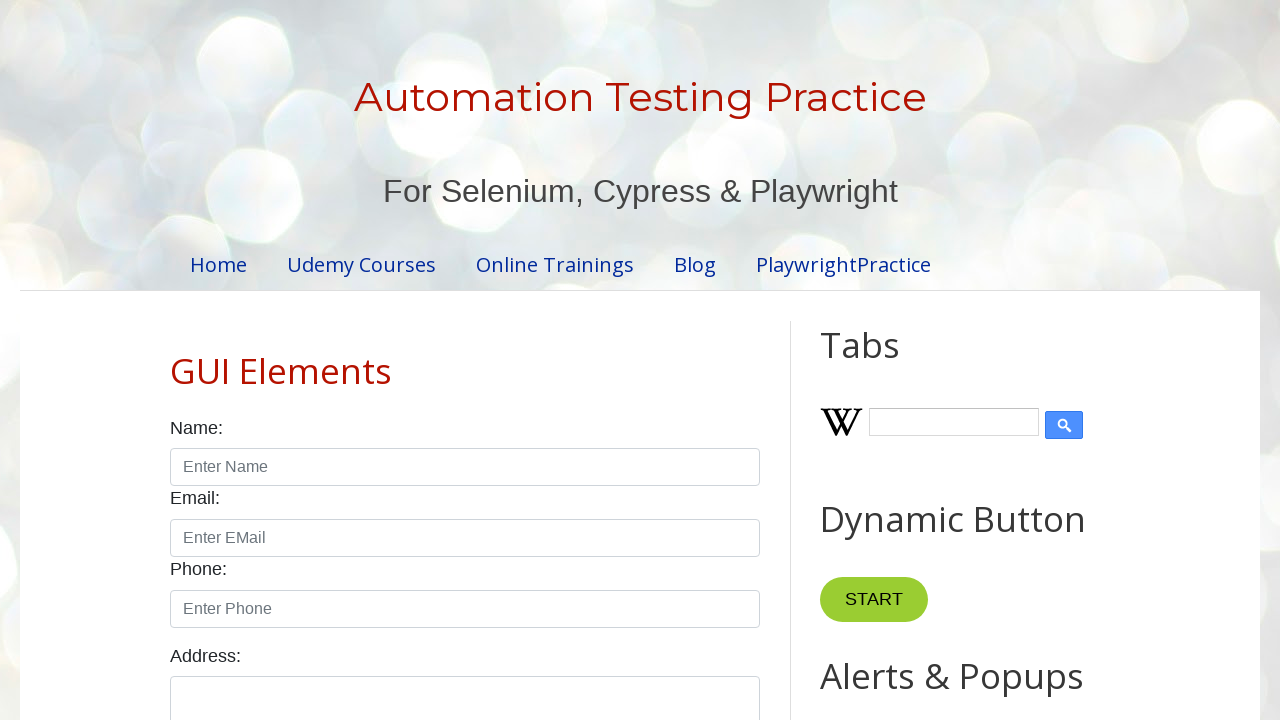

Verified table has 4 columns
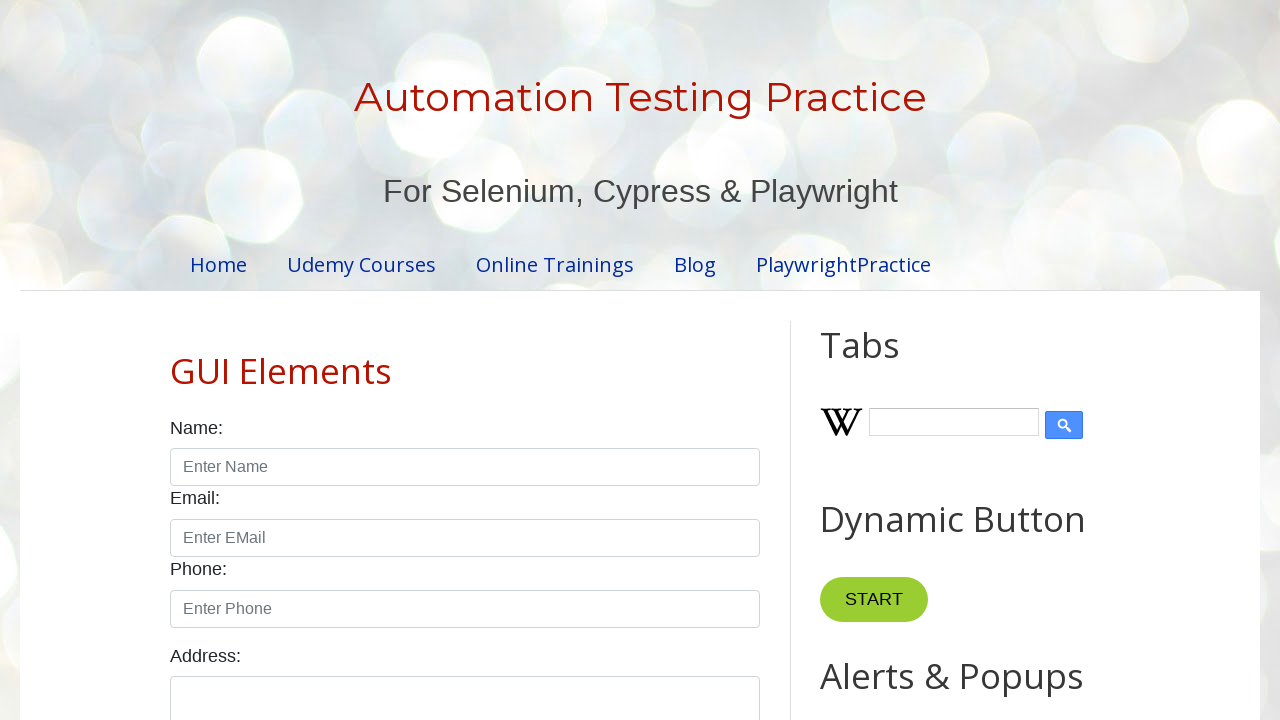

Verified table has 5 rows
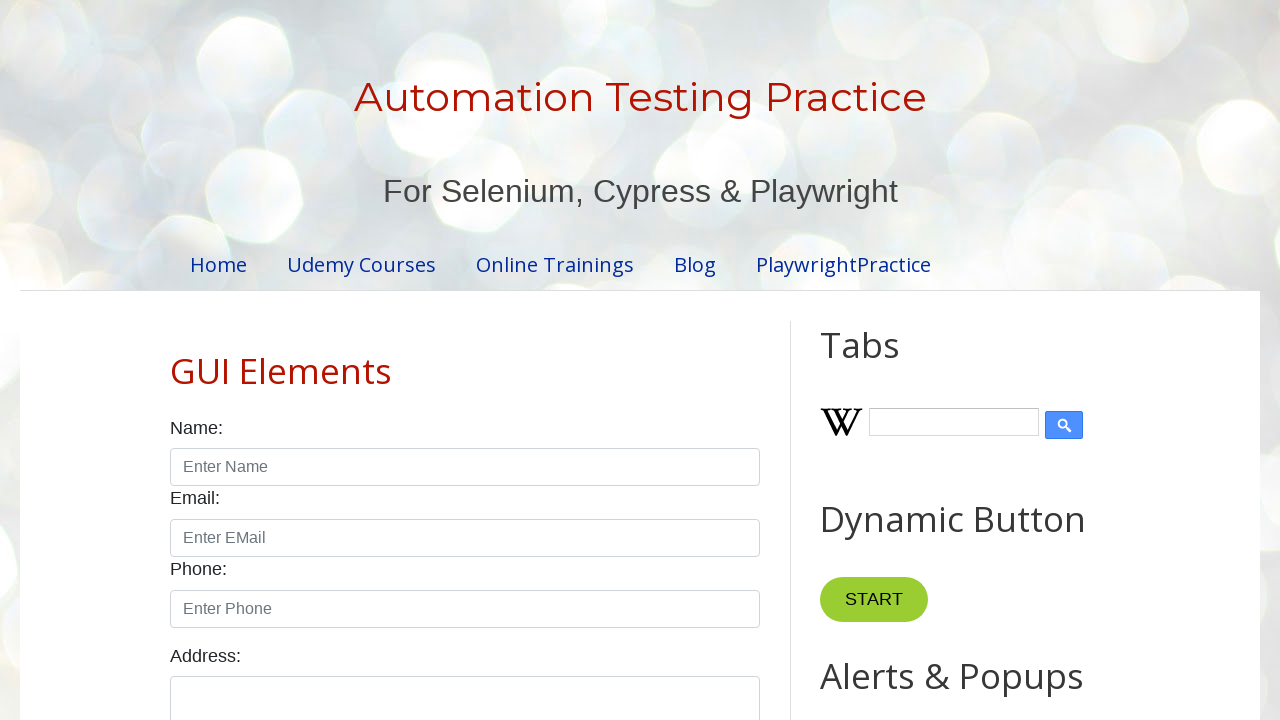

Located pagination links
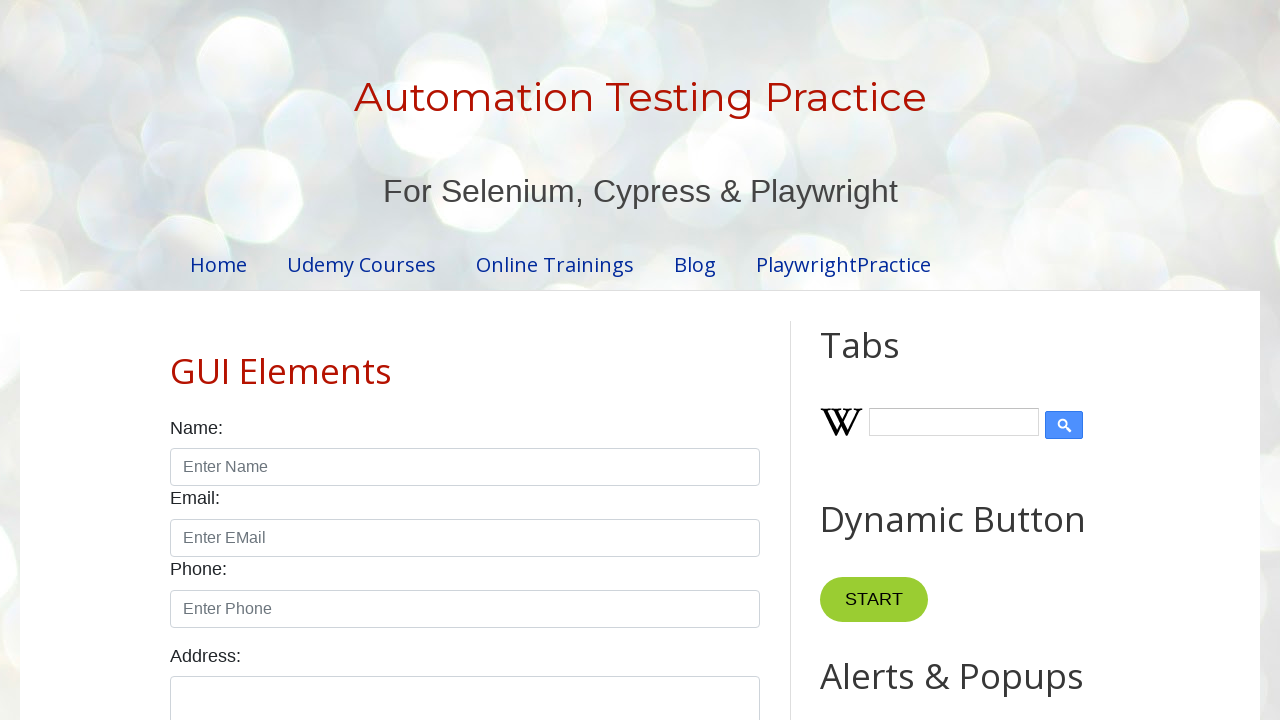

Verified rows are present on page 1
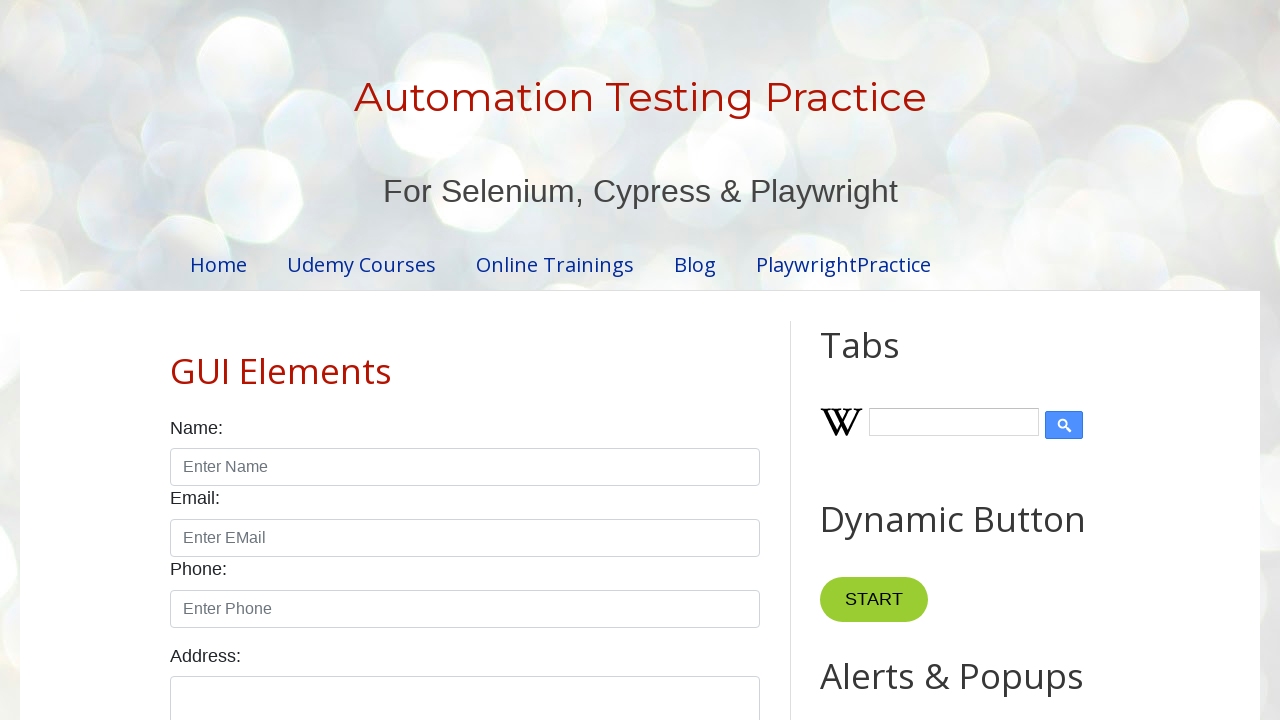

Clicked pagination link for page 2 at (456, 361) on .pagination li a >> nth=1
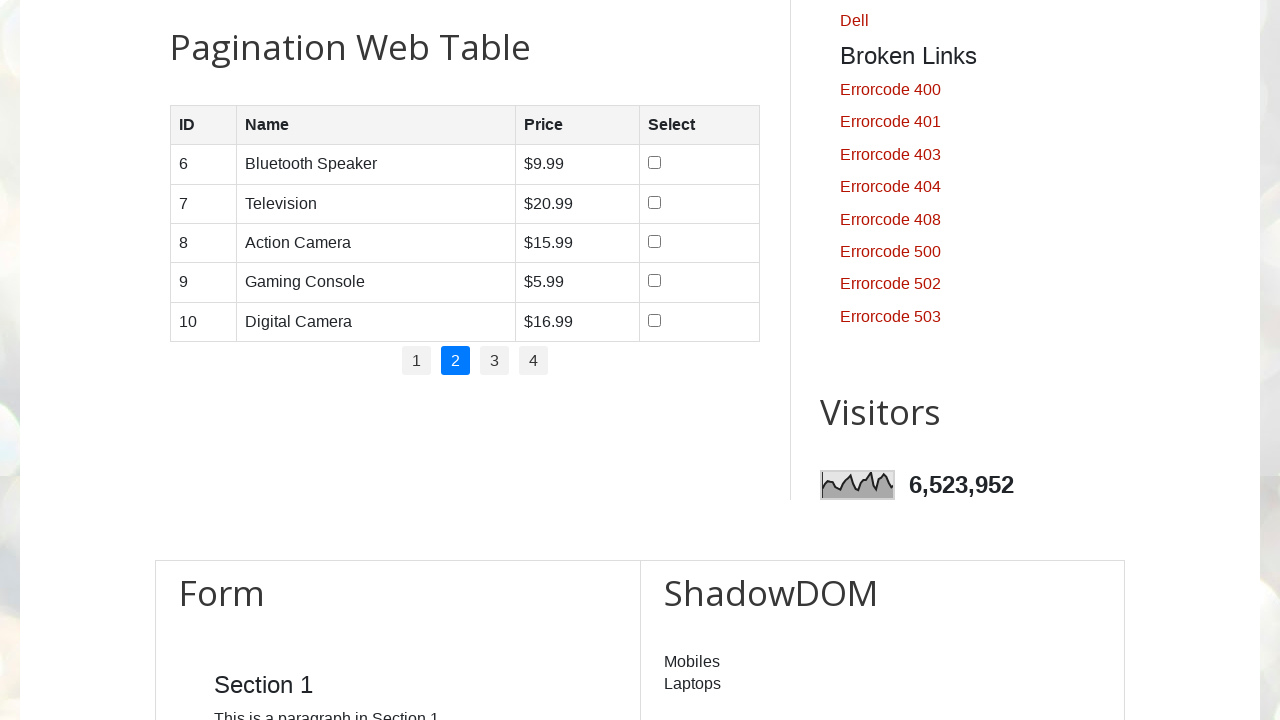

Waited for table to update on page 2
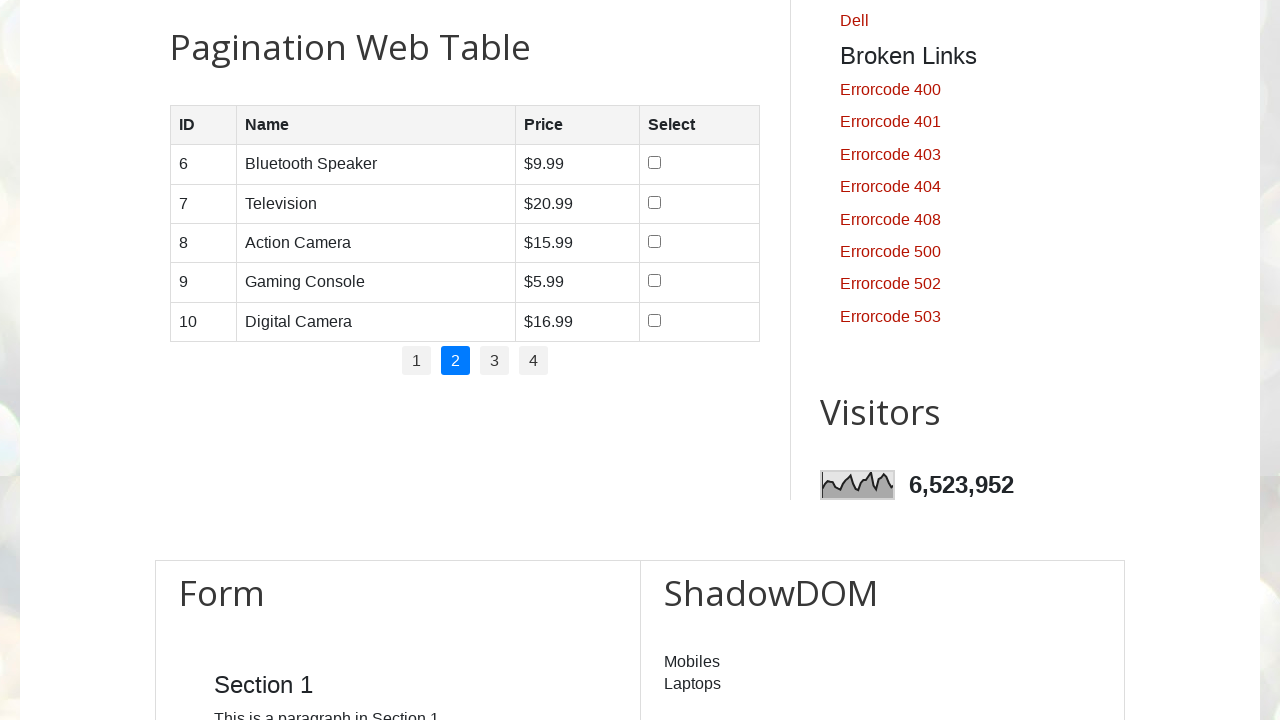

Verified rows are present on page 2
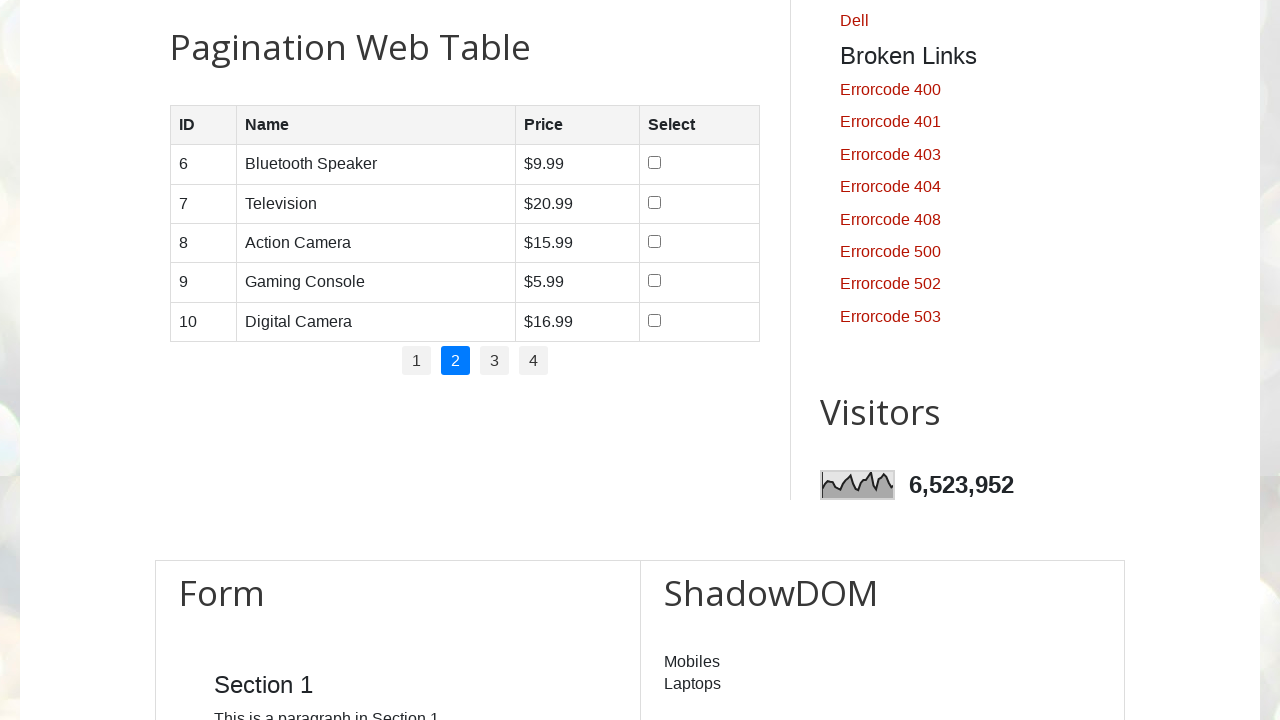

Clicked pagination link for page 3 at (494, 361) on .pagination li a >> nth=2
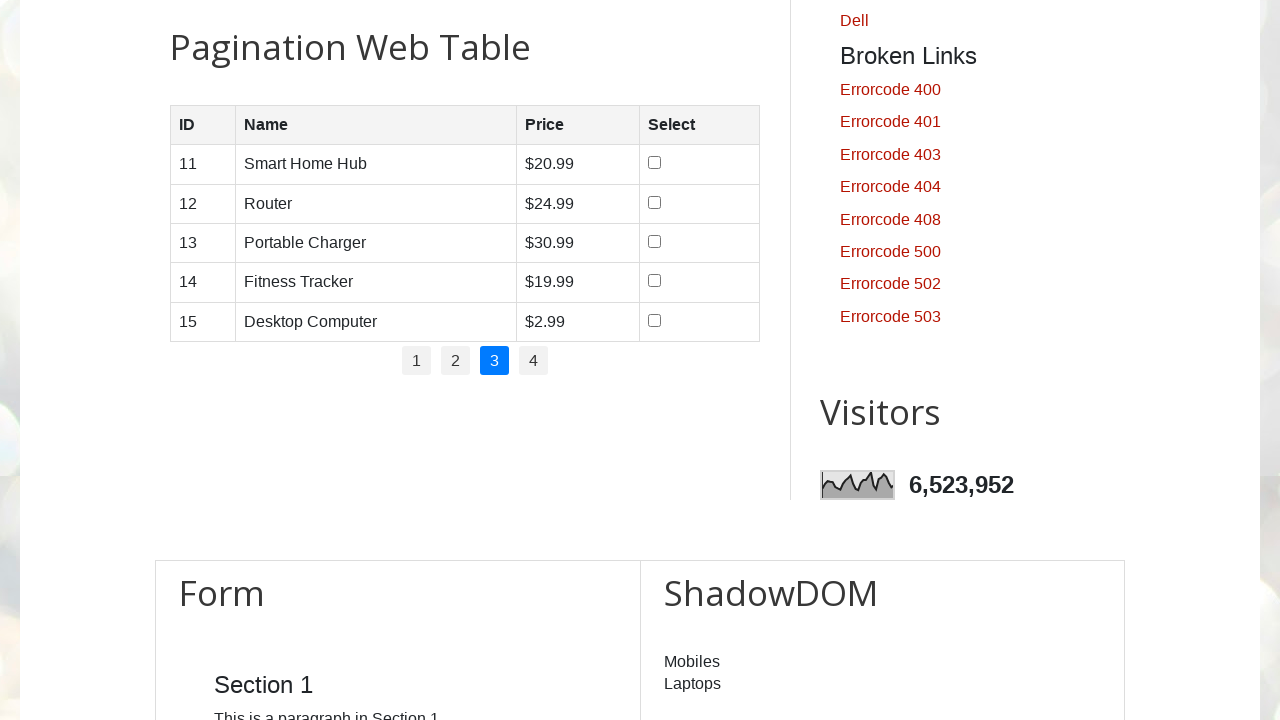

Waited for table to update on page 3
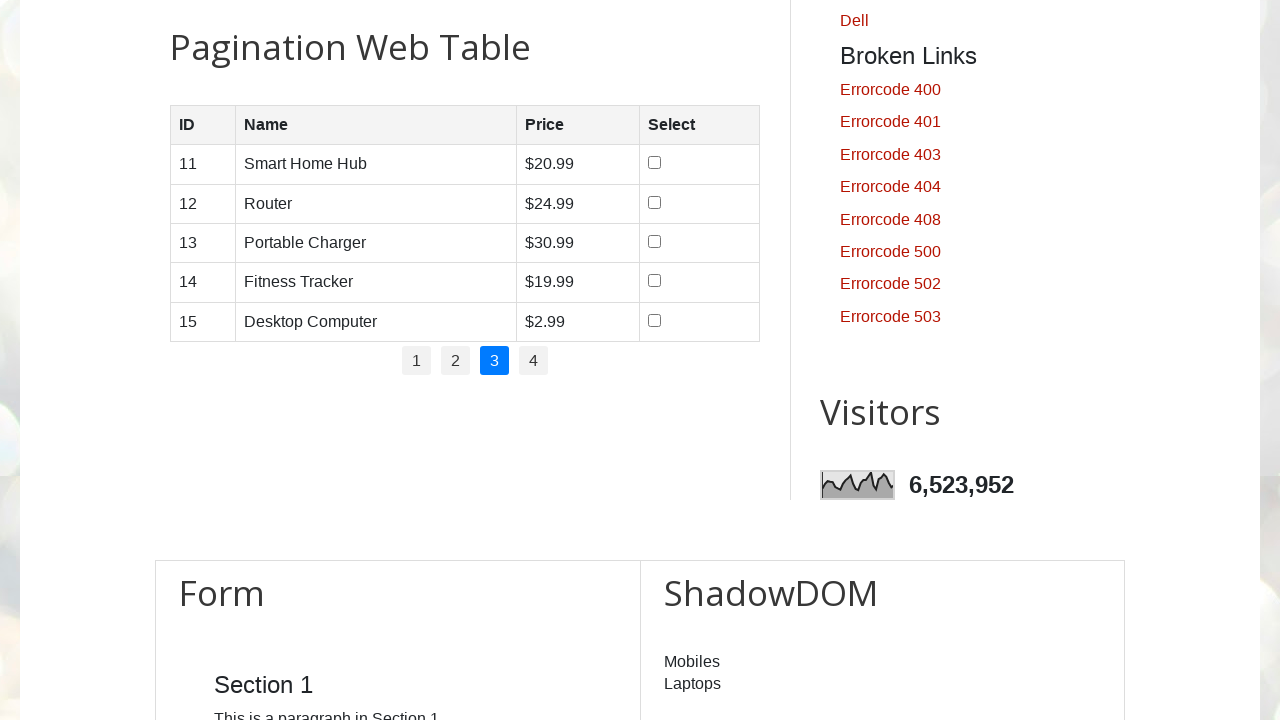

Verified rows are present on page 3
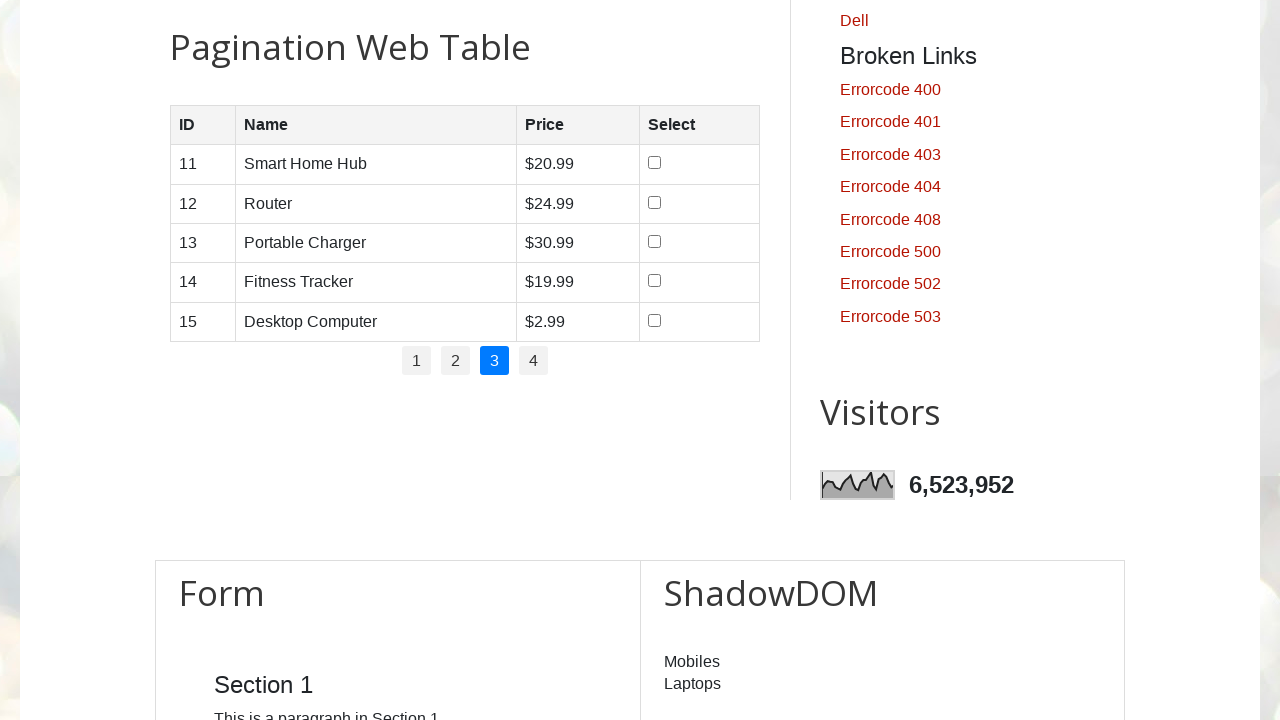

Clicked pagination link for page 4 at (534, 361) on .pagination li a >> nth=3
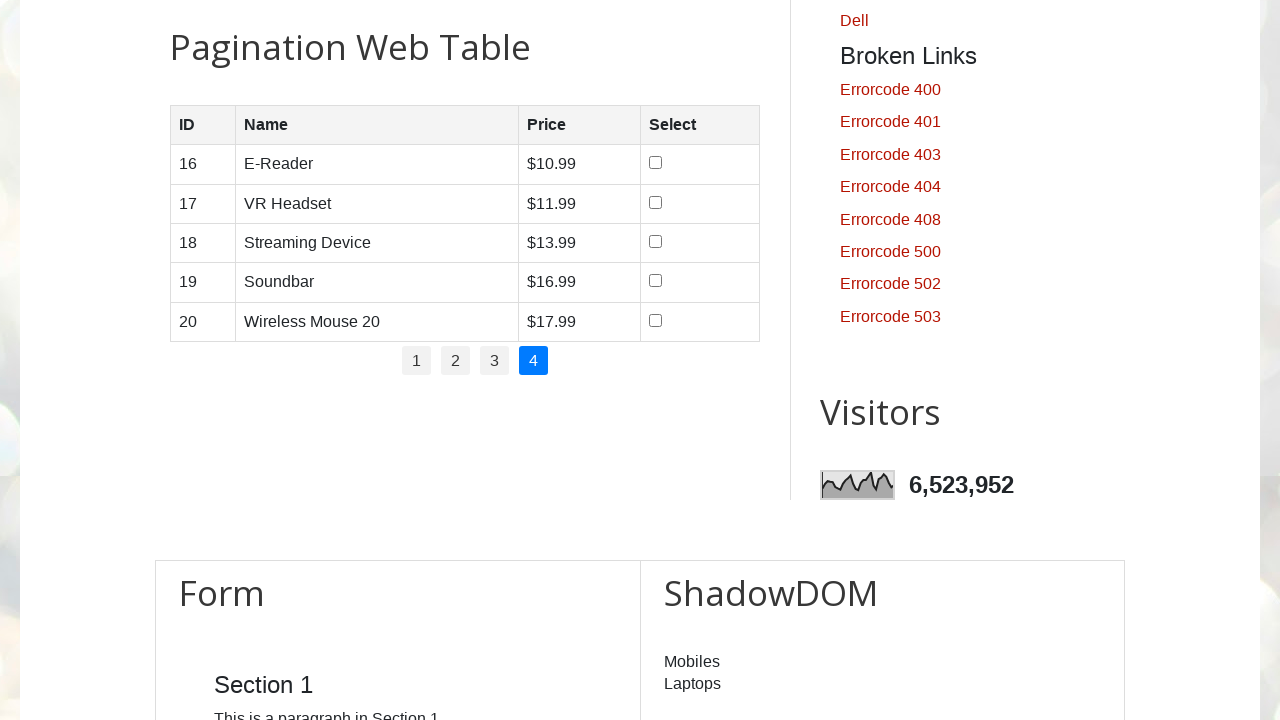

Waited for table to update on page 4
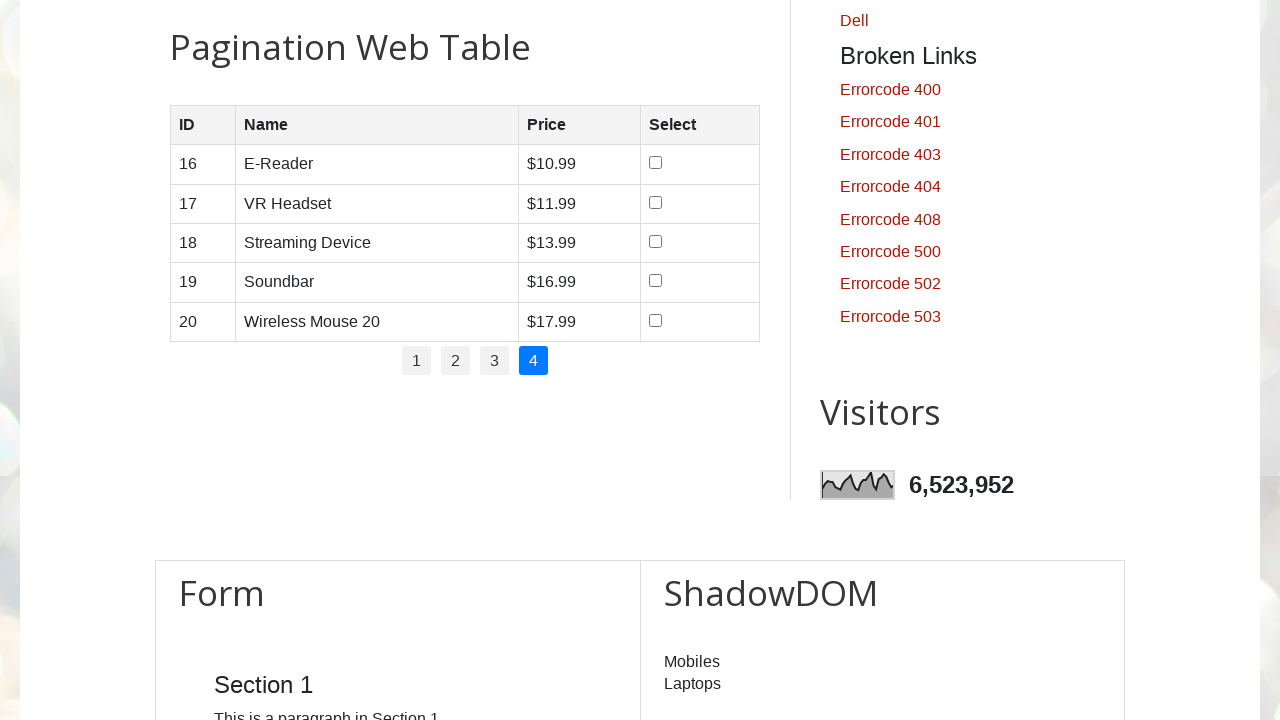

Verified rows are present on page 4
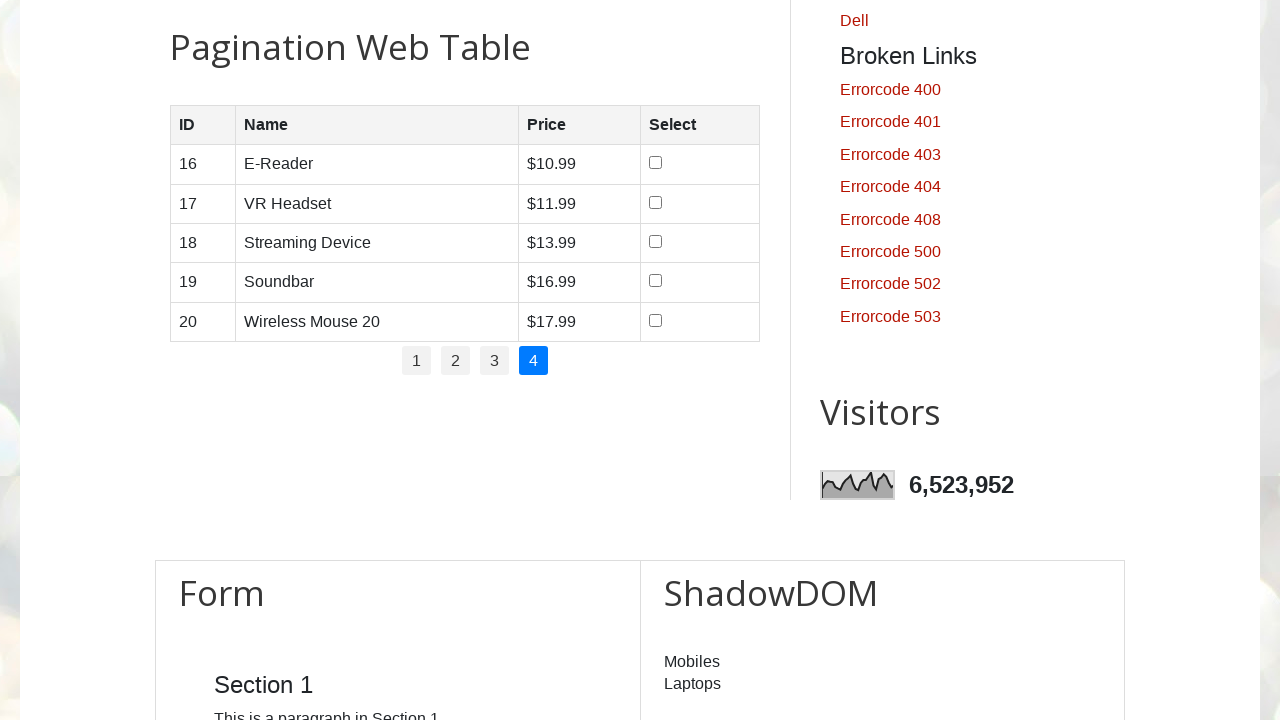

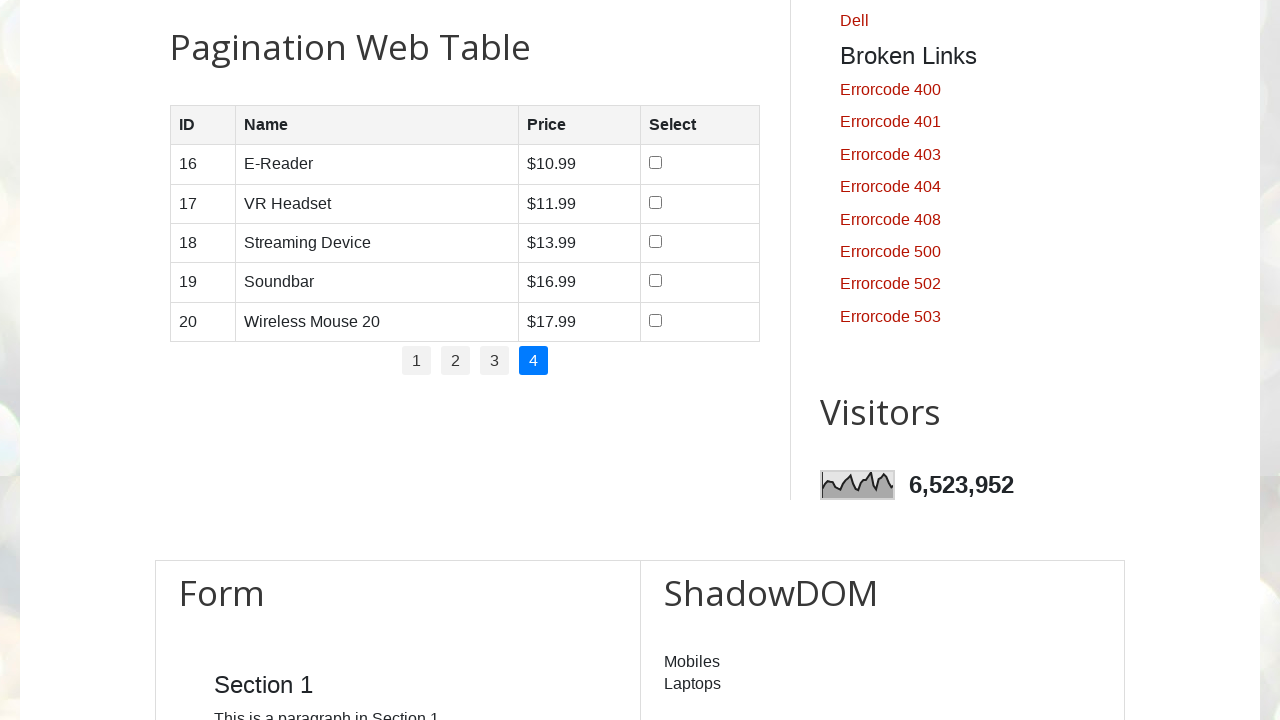